Tests handling of different types of JavaScript alerts including simple alerts, prompt alerts with text input, and confirmation alerts with accept/dismiss options

Starting URL: https://www.selenium.dev/selenium/web/alerts.html

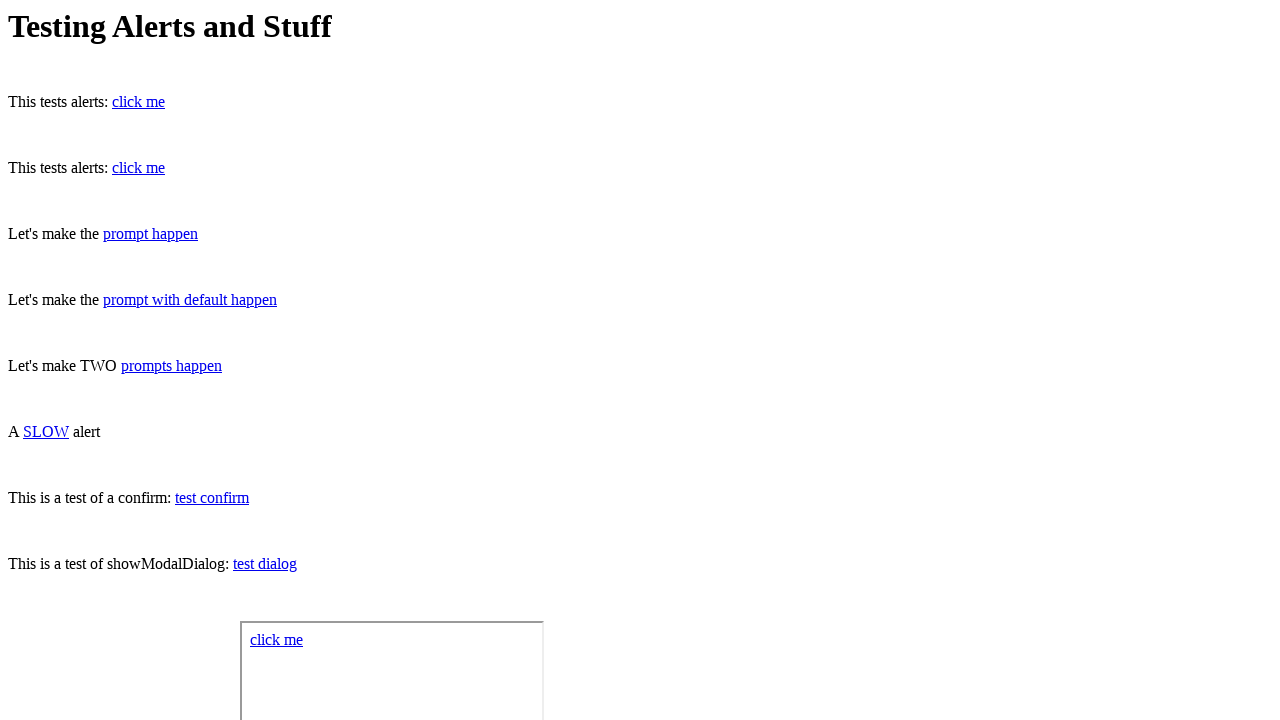

Located simple alert button
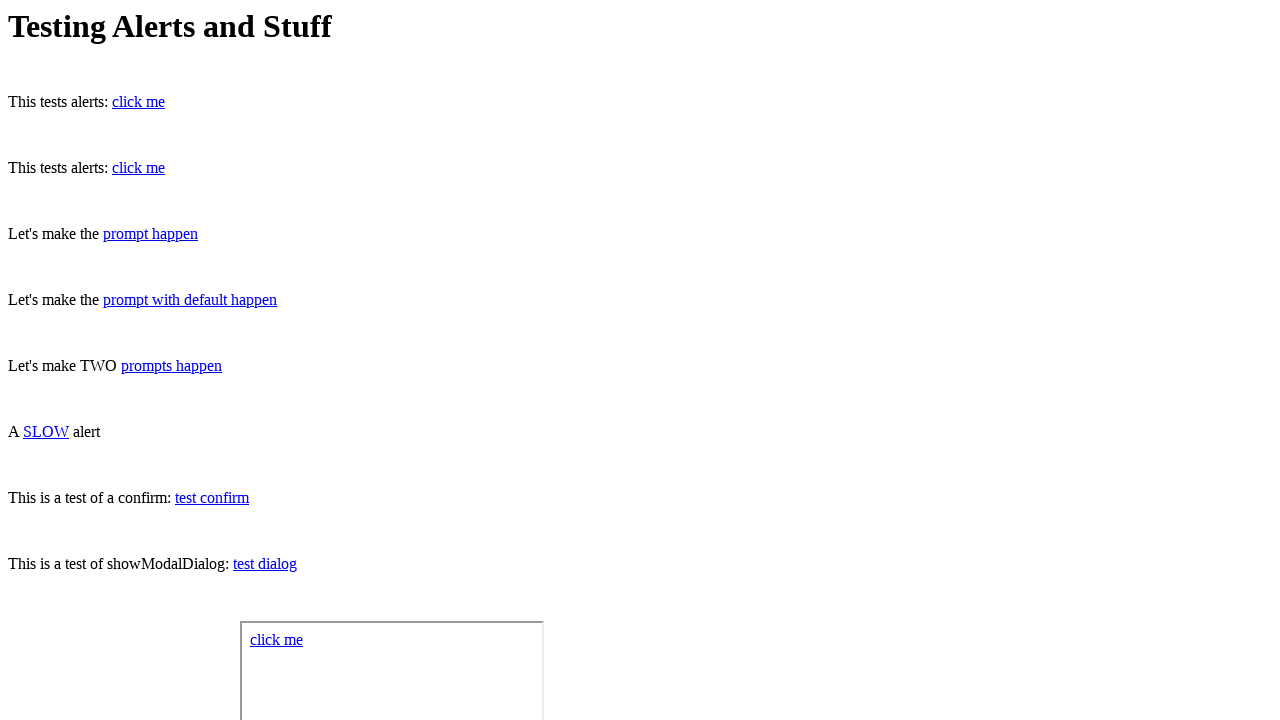

Located prompt alert button
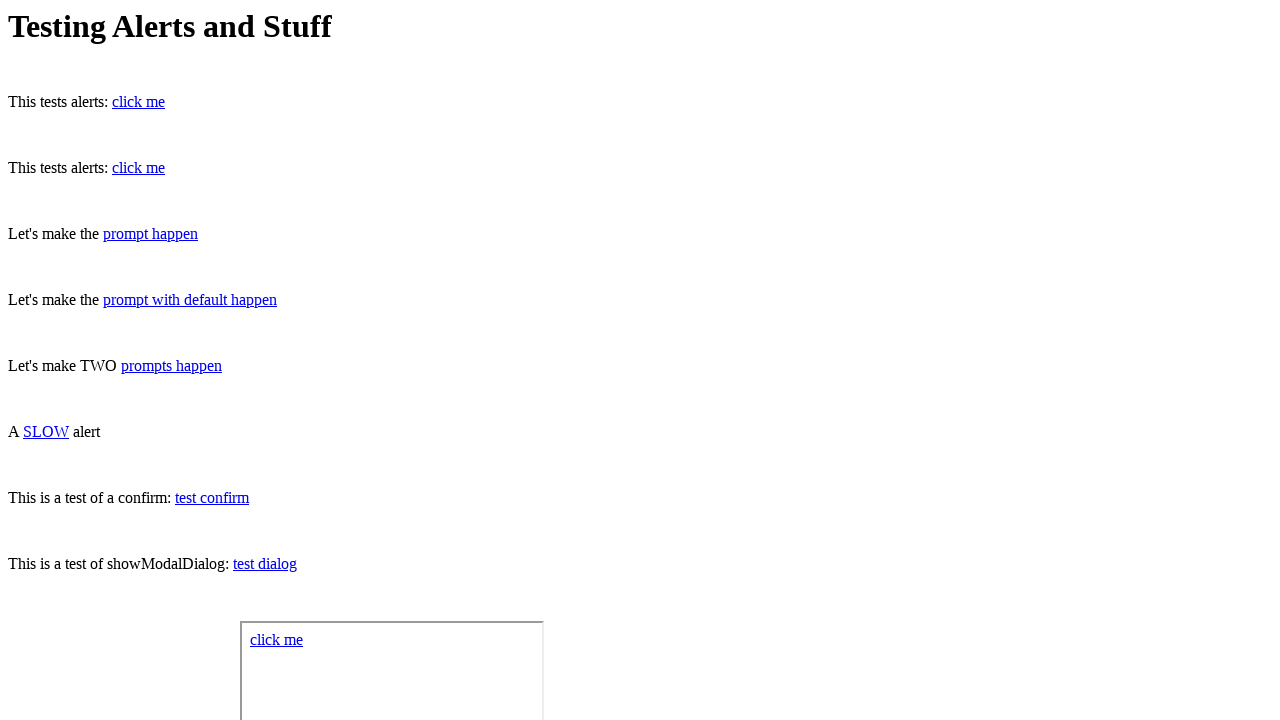

Located confirmation alert button
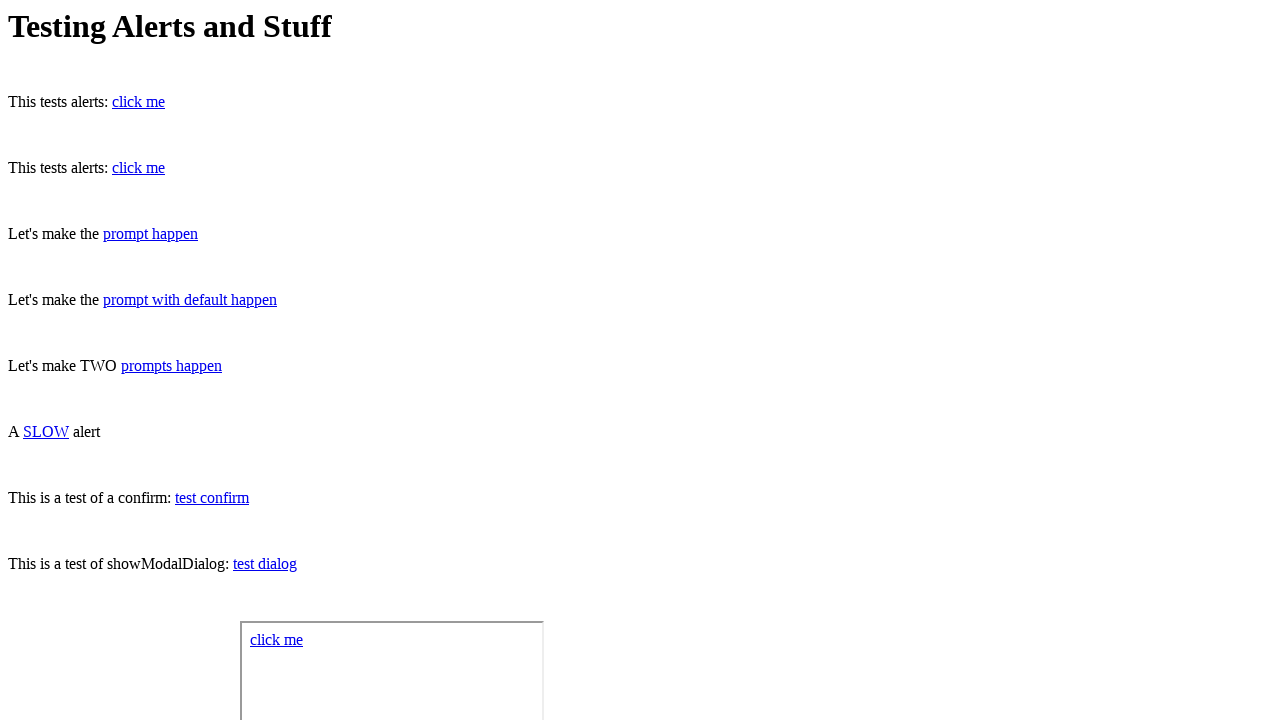

Clicked simple alert button at (138, 102) on xpath=//a[@id='alert']
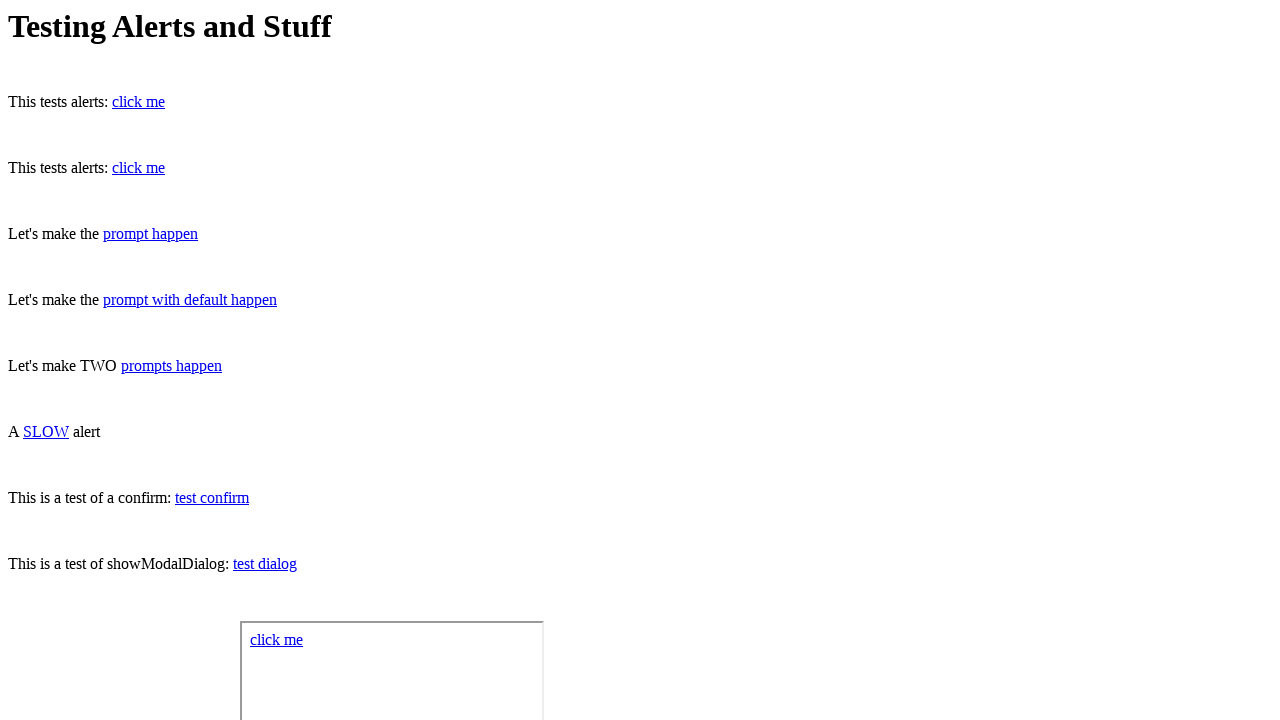

Set up dialog handler to accept simple alert
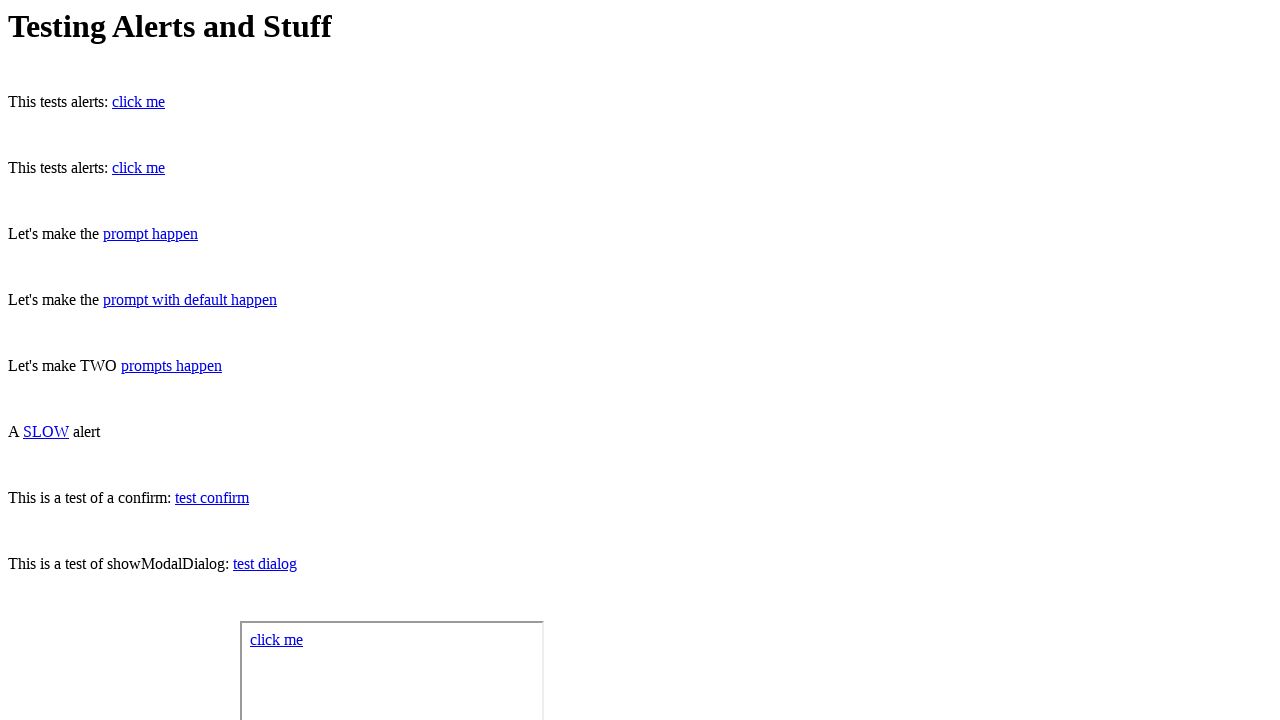

Clicked prompt alert button at (150, 234) on xpath=//a[@id='prompt']
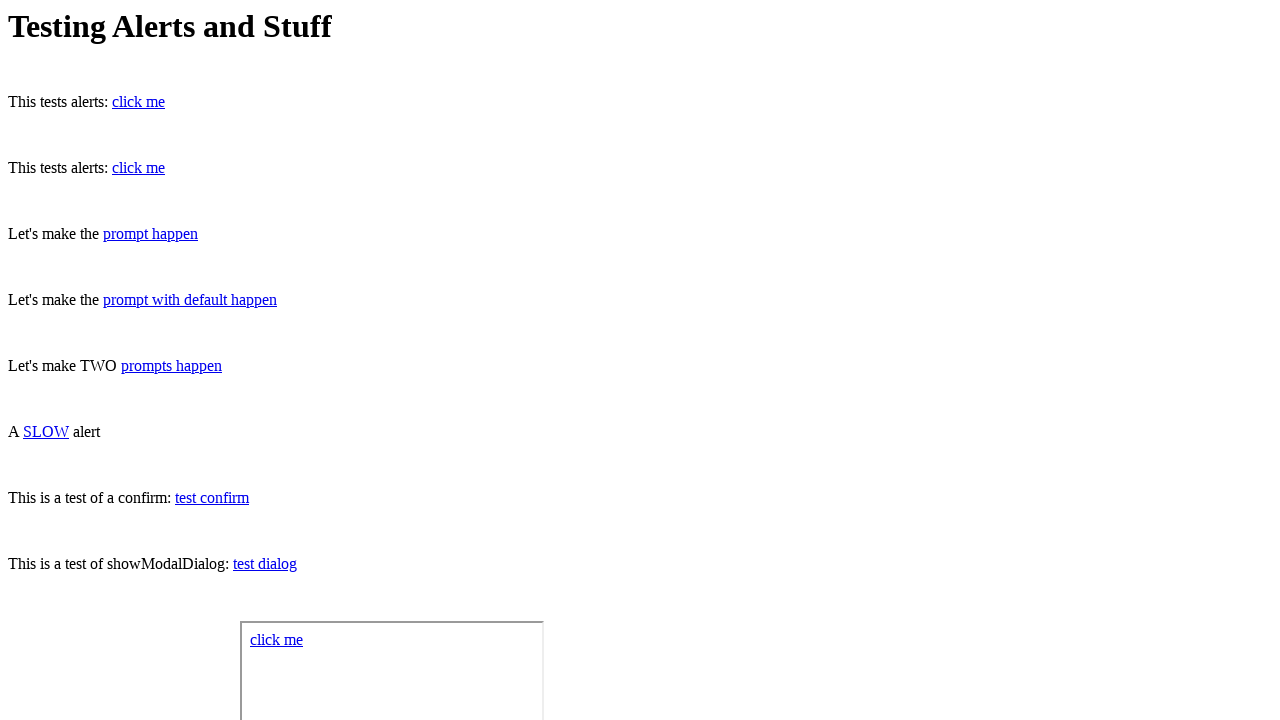

Set up dialog handler to accept prompt alert with text input
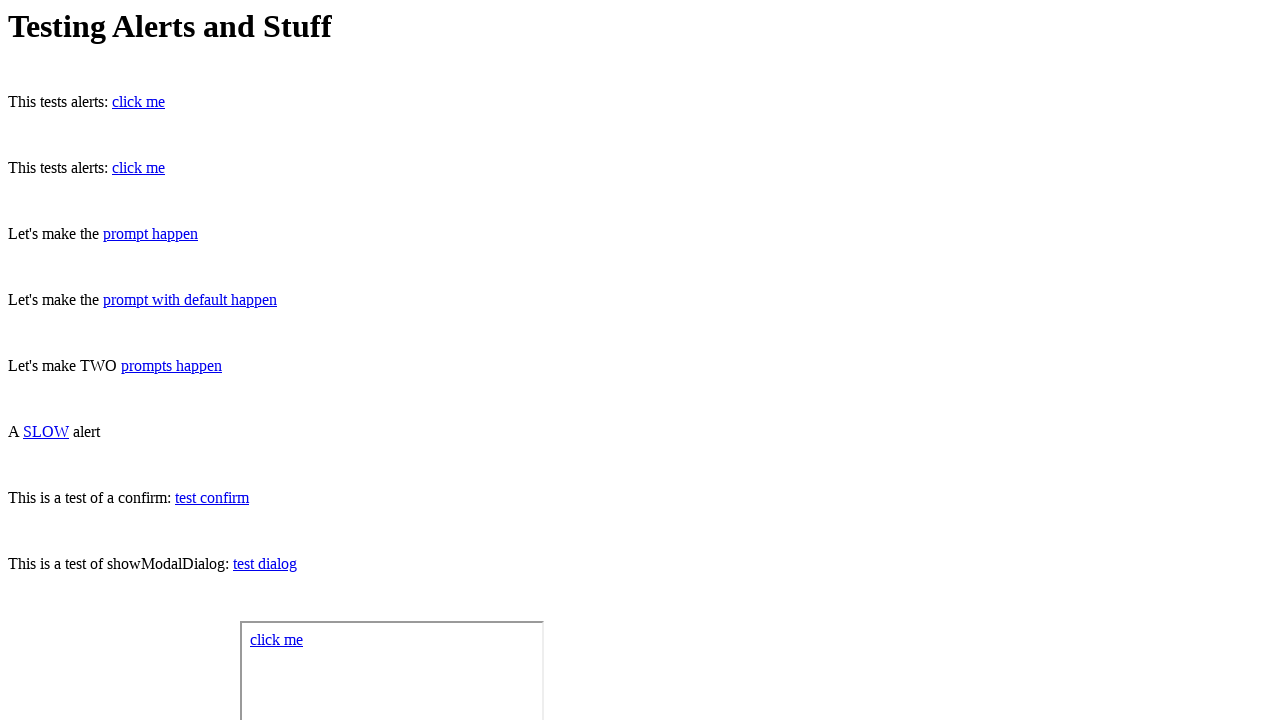

Clicked confirmation alert button at (212, 498) on xpath=//a[@id='confirm']
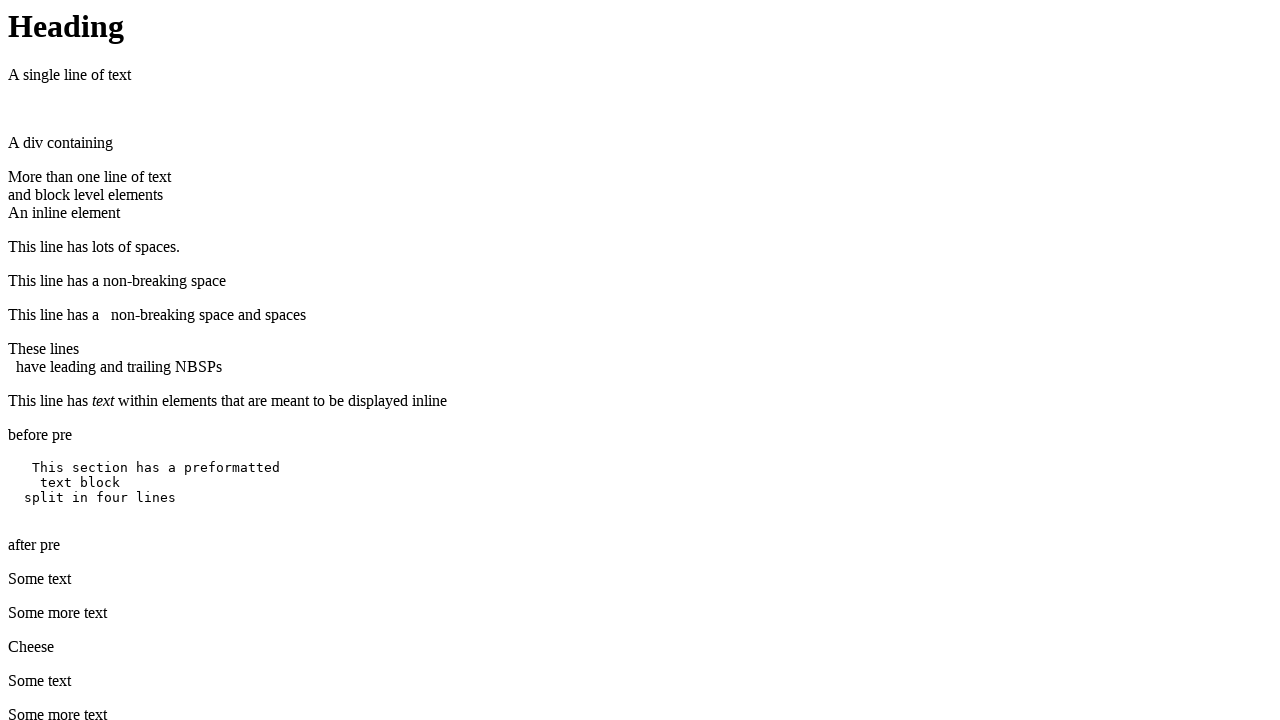

Set up dialog handler to dismiss confirmation alert
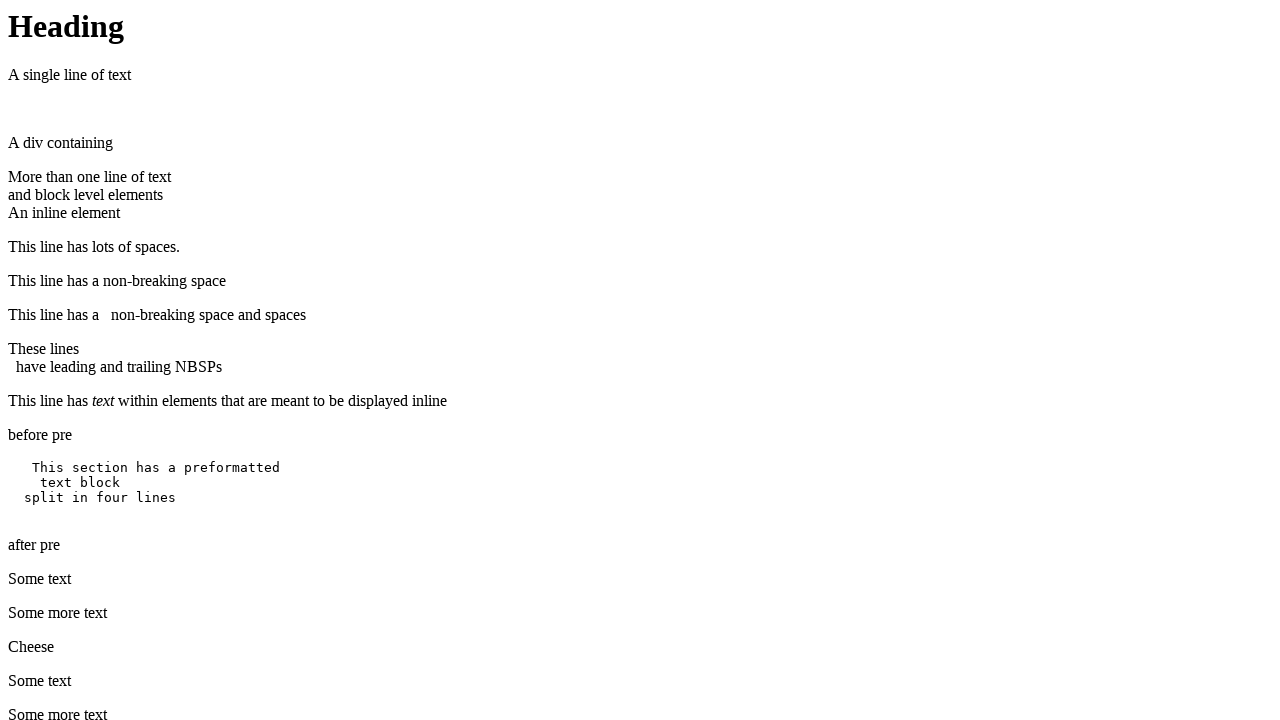

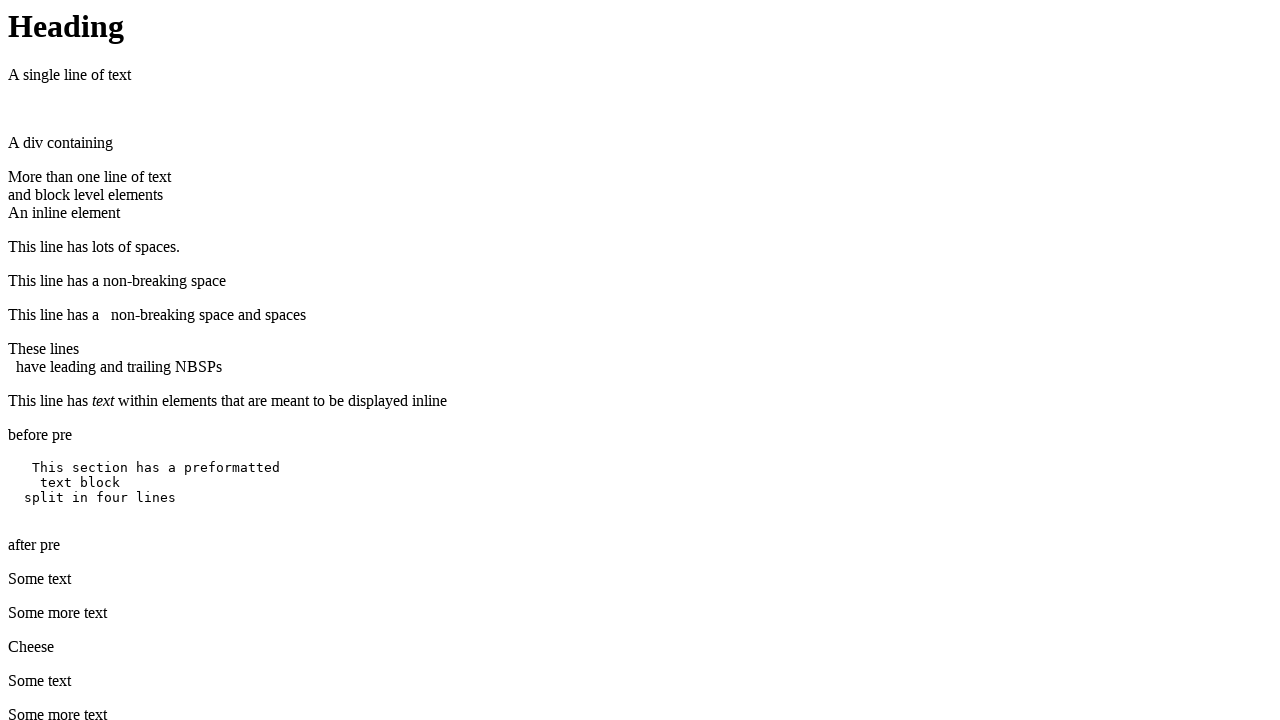